Tests multi-window handling by clicking a link that opens a new window, switching to the new window to verify content, and then switching back to the main window

Starting URL: https://the-internet.herokuapp.com/windows

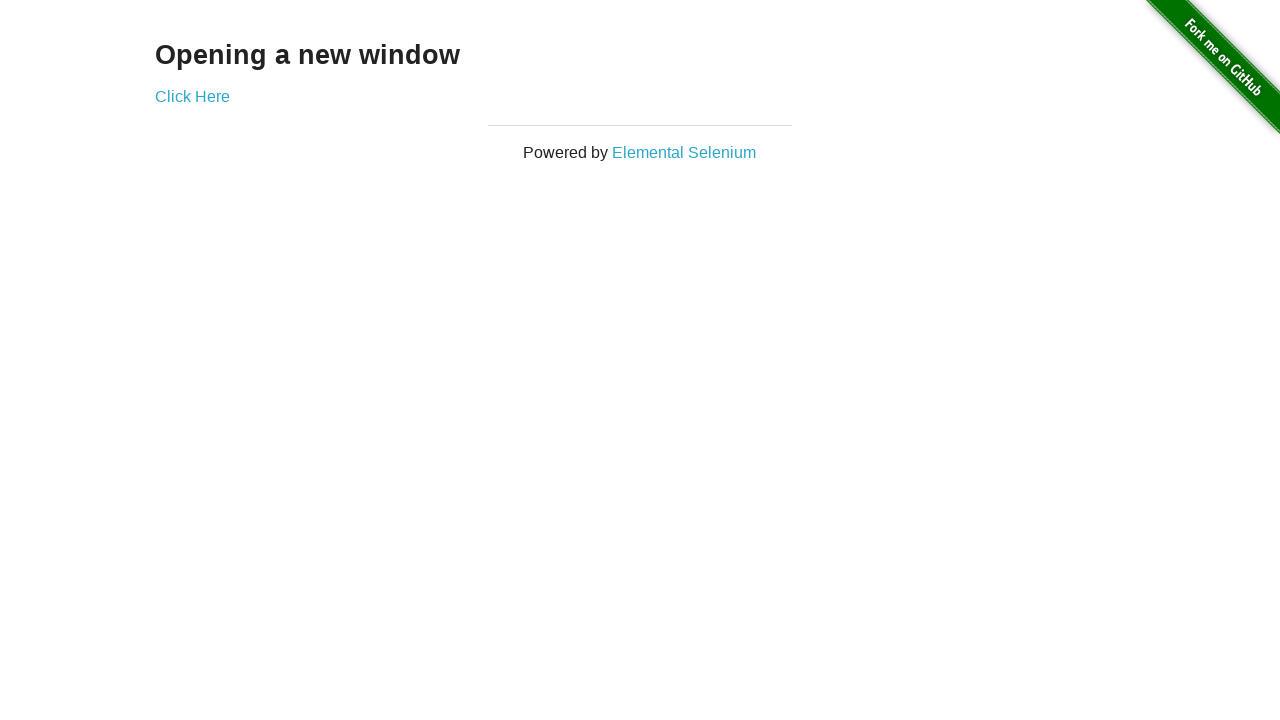

Stored reference to main page
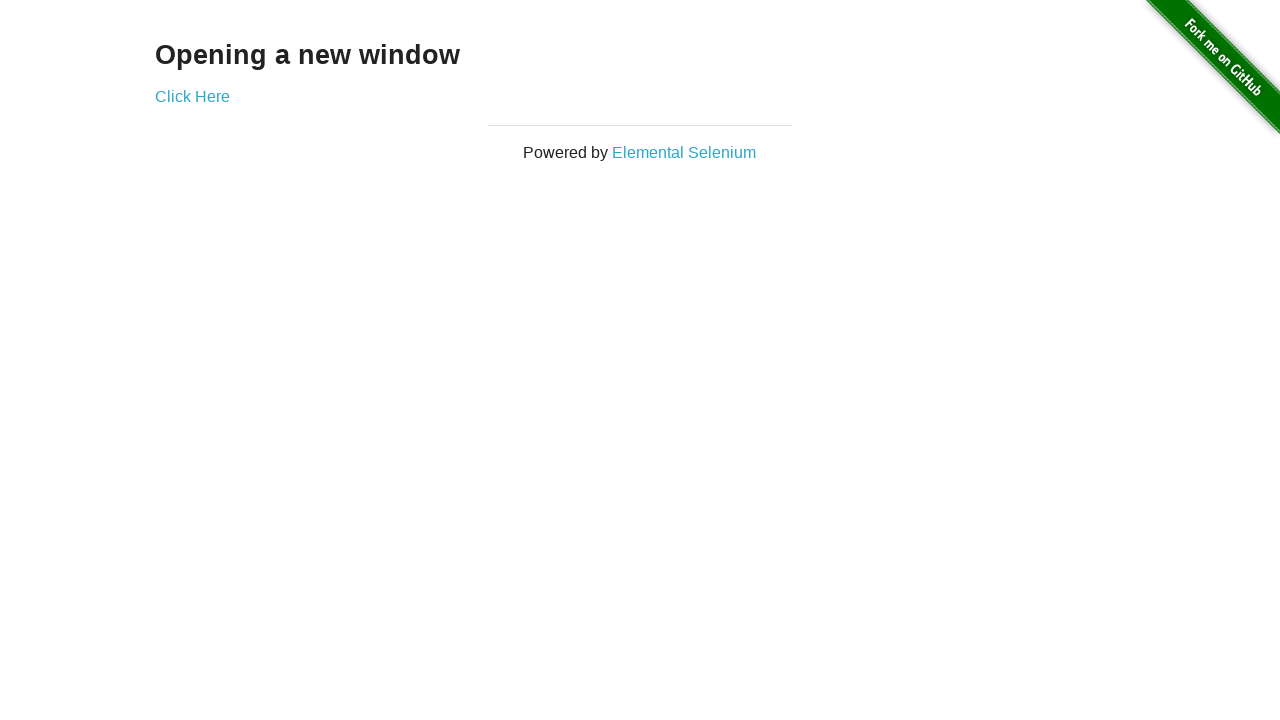

Clicked 'Click Here' link to open new window at (192, 96) on text=Click Here
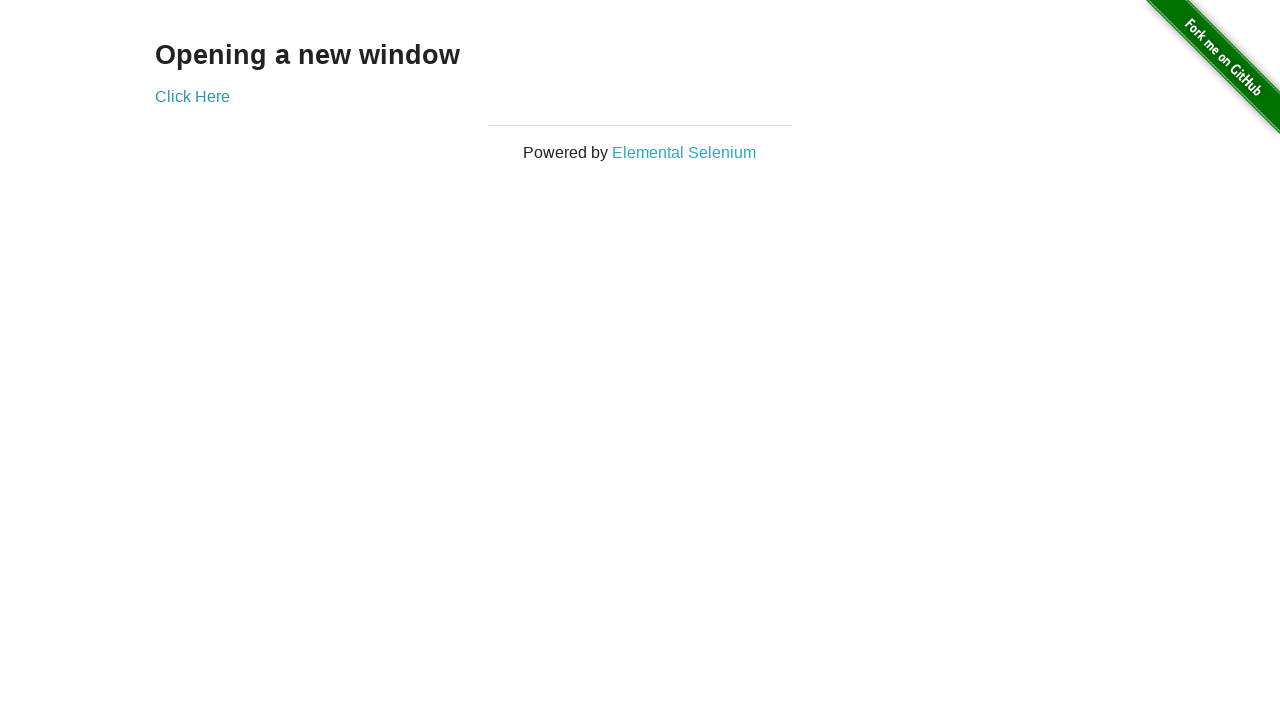

New window opened and captured at (192, 96) on text=Click Here
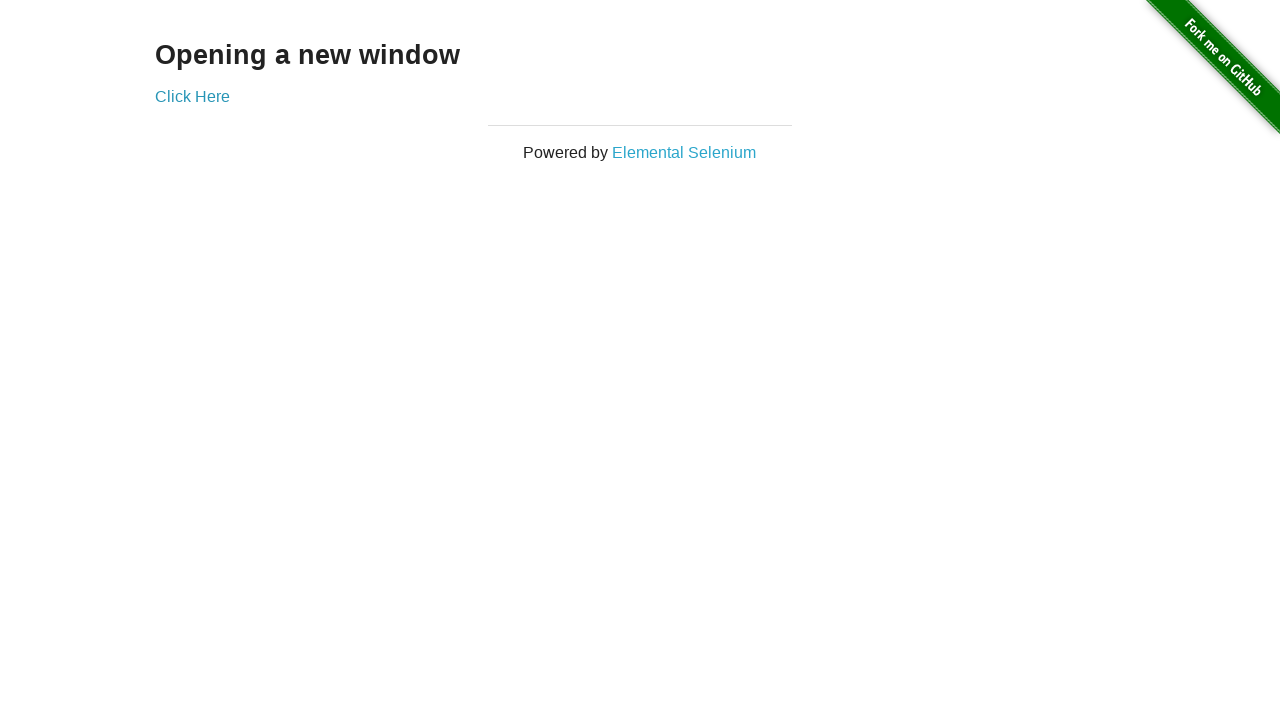

New page finished loading
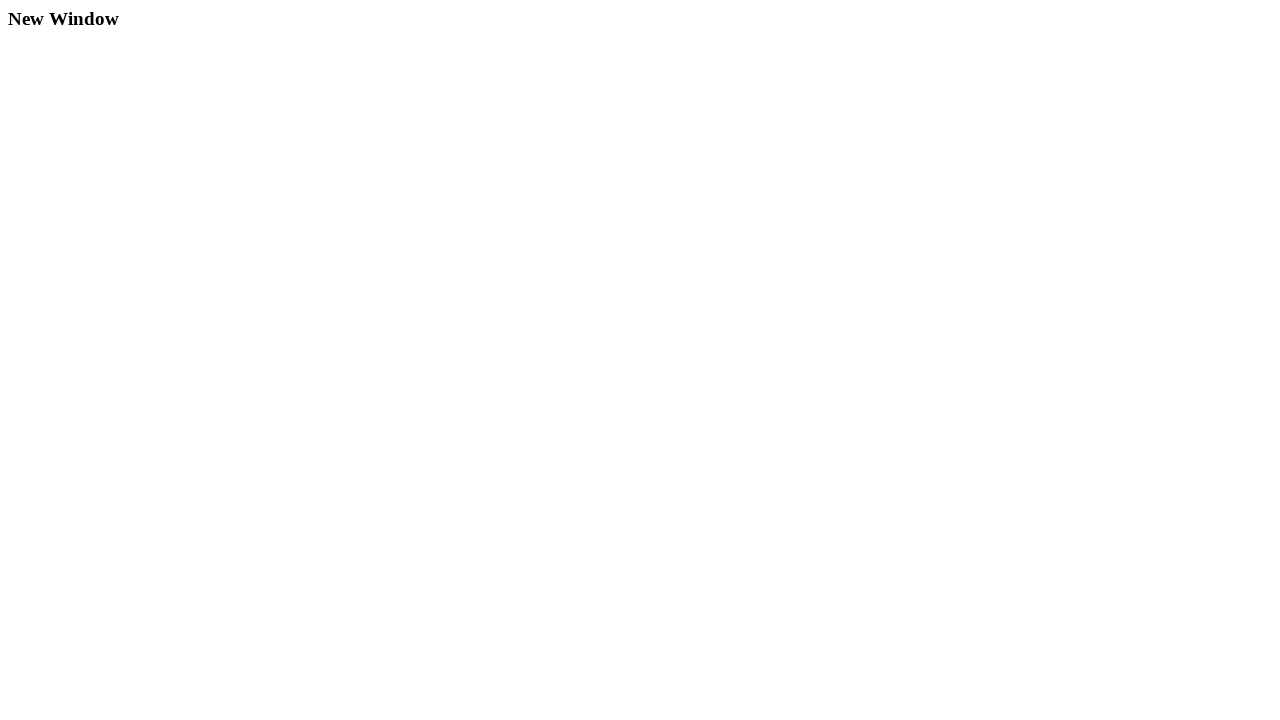

Verified 'New Window' text is present in new page
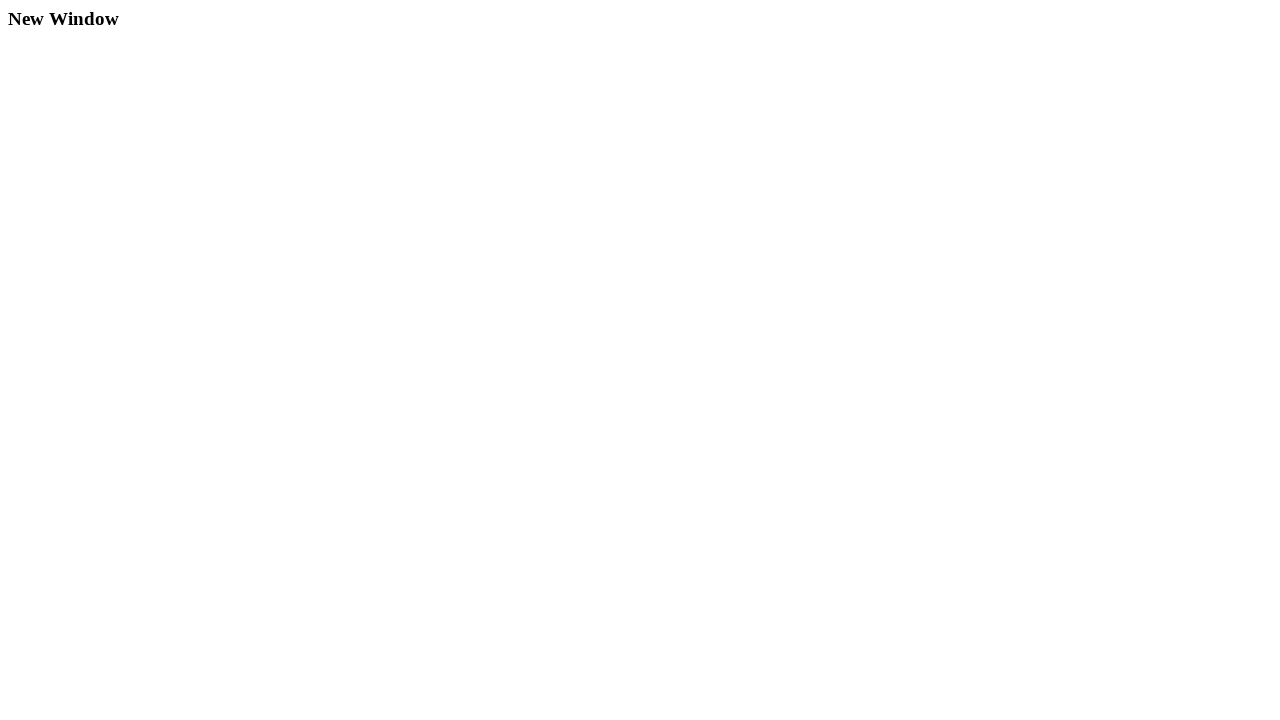

Switched back to main window
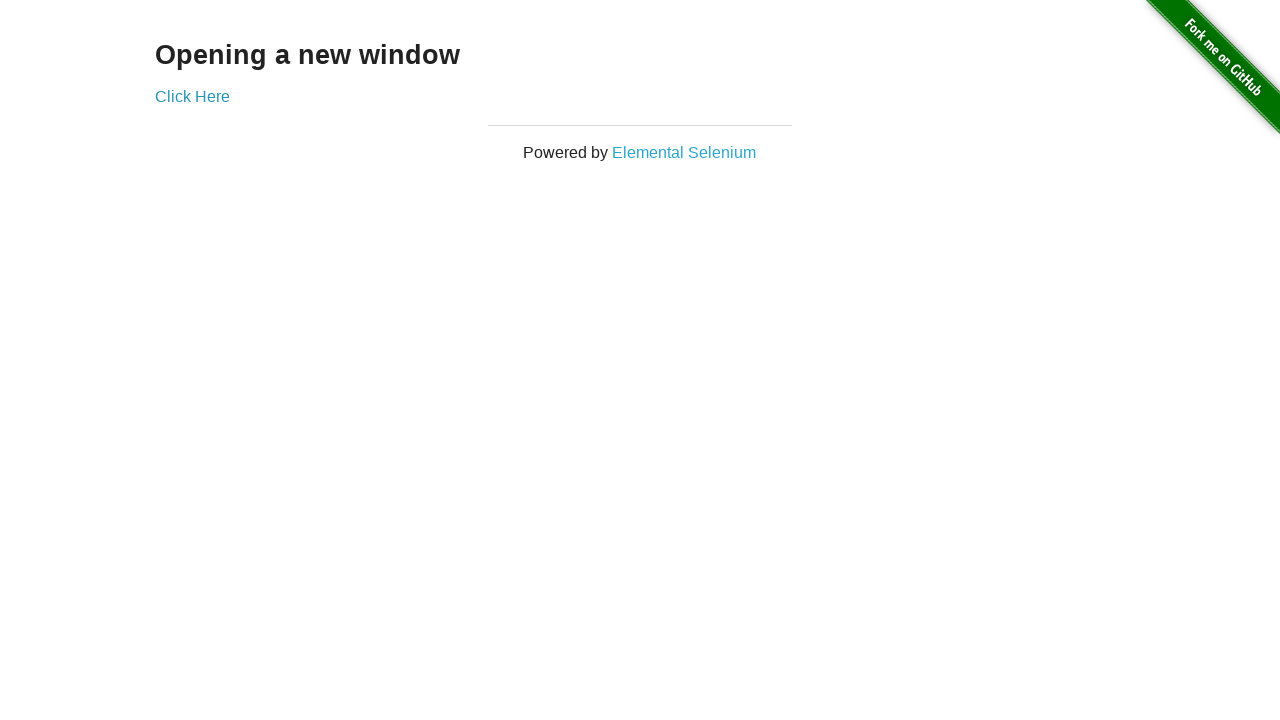

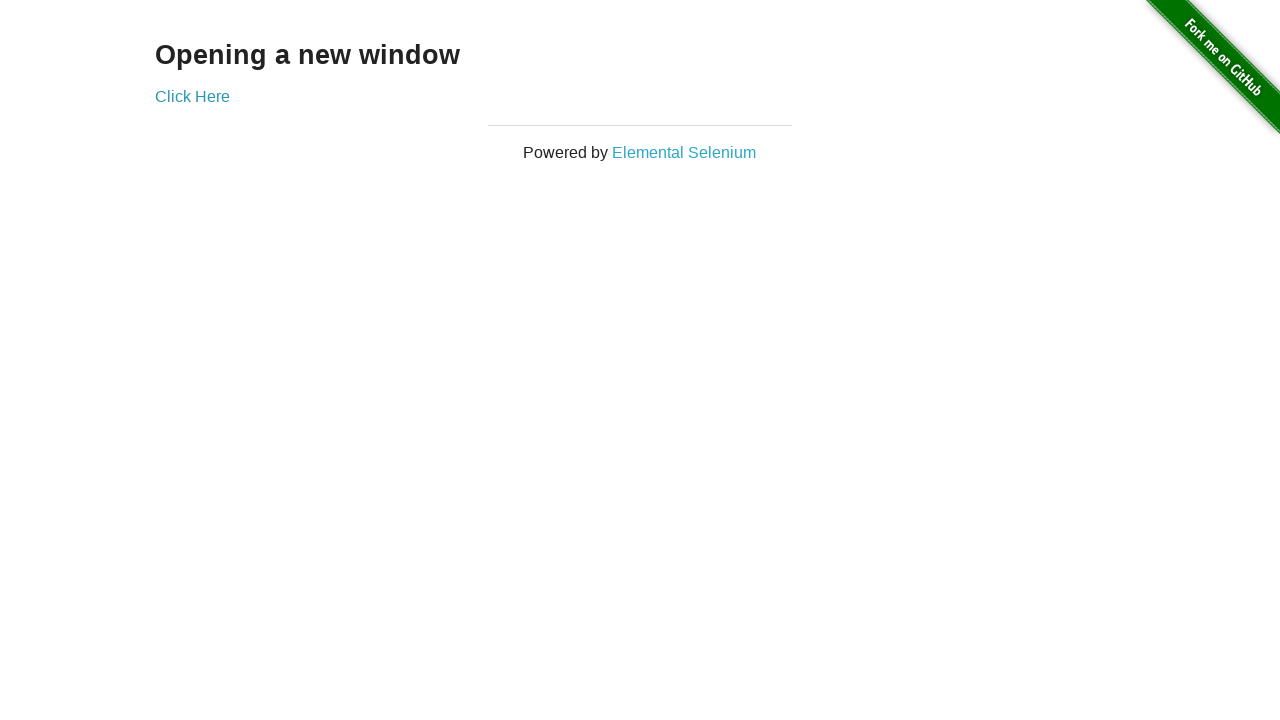